Tests clicking on a broken link by navigating to a practice page and clicking a link with partial text "Click Here for Broken"

Starting URL: https://www.tutorialspoint.com/selenium/practice/broken-links.php

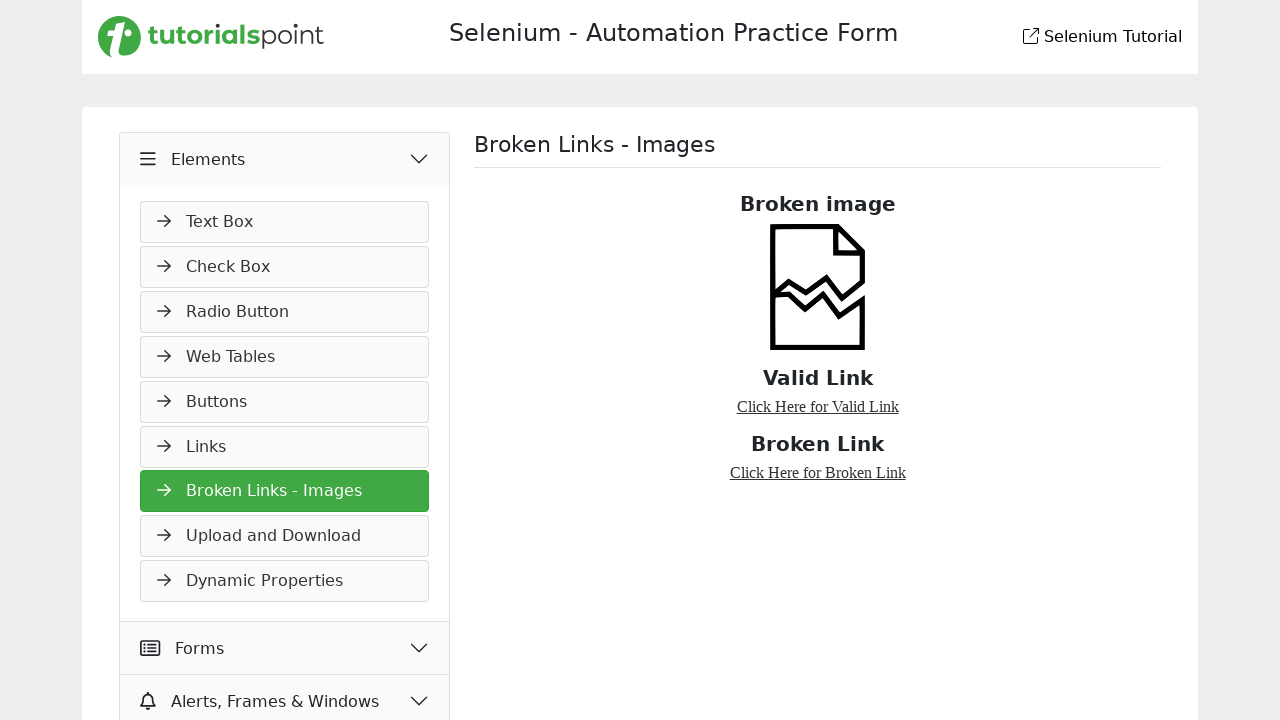

Navigated to broken links practice page
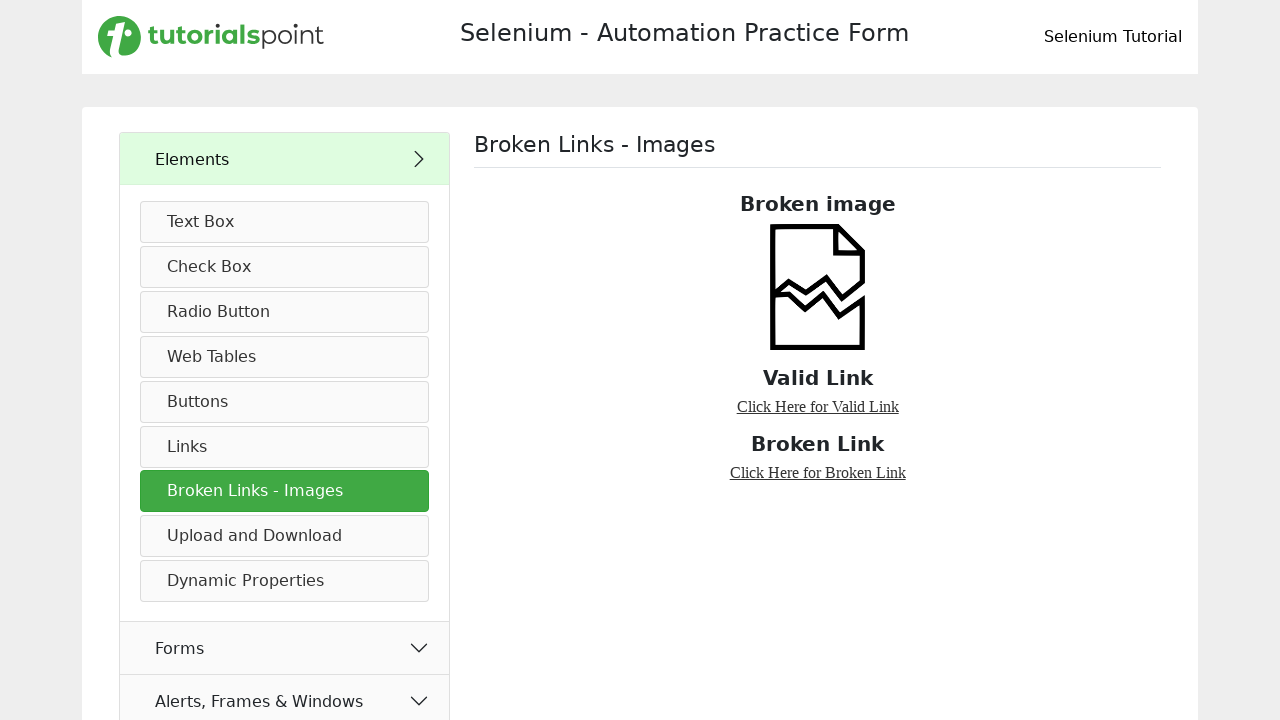

Clicked on link with partial text 'Click Here for Broken' at (818, 472) on a:has-text('Click Here for Broken')
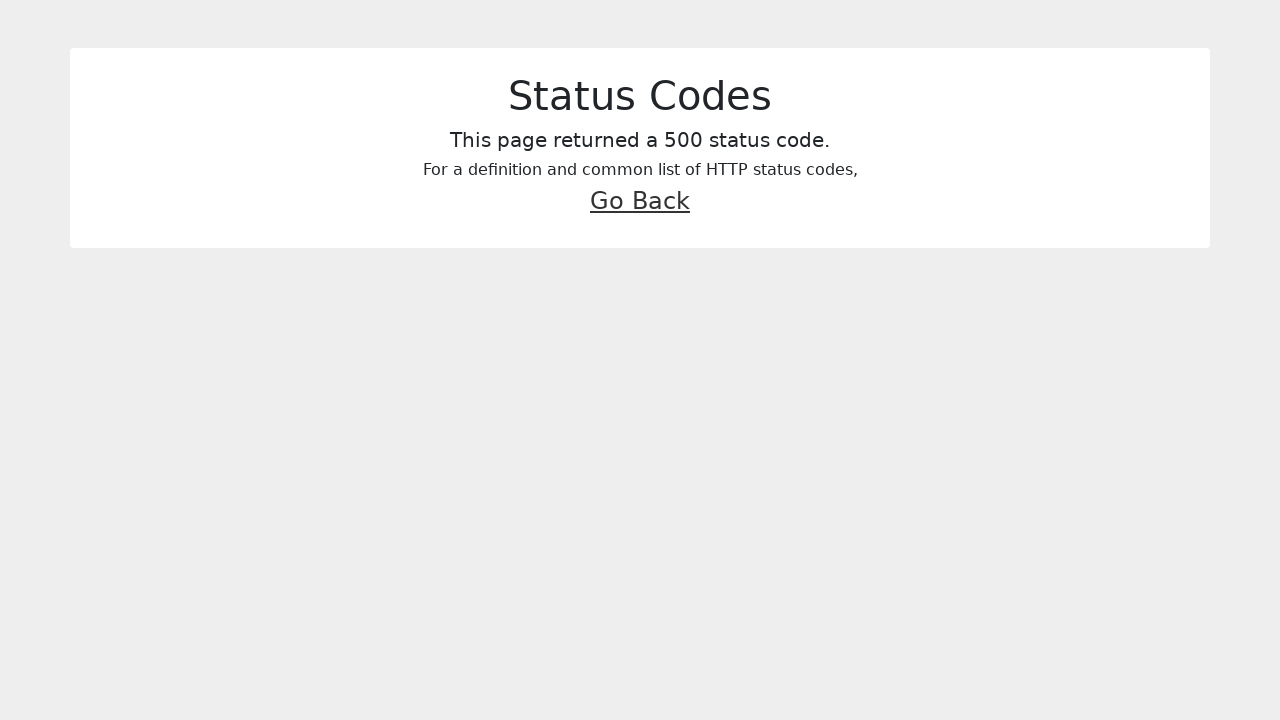

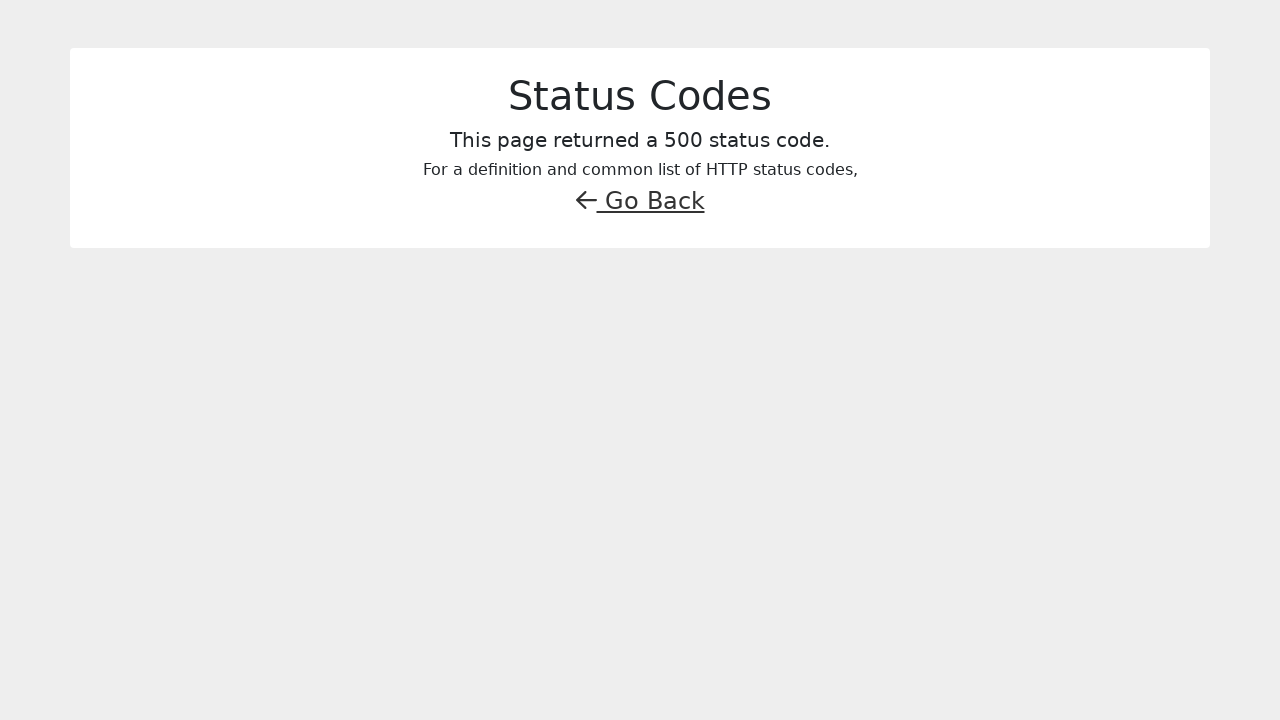